Searches for a product by entering a search term and clicking the Search button to view results

Starting URL: https://ecommerce-playground.lambdatest.io

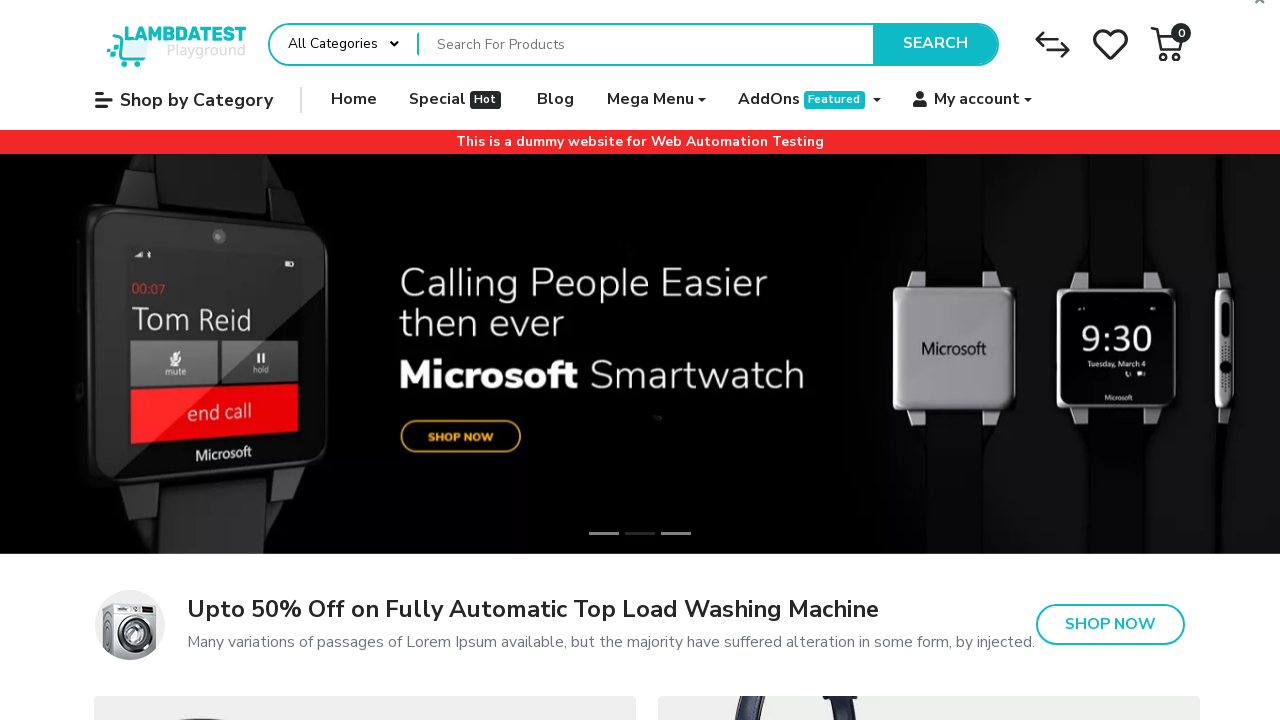

Clicked on search textbox at (646, 44) on internal:role=textbox[name="Search For Products"i]
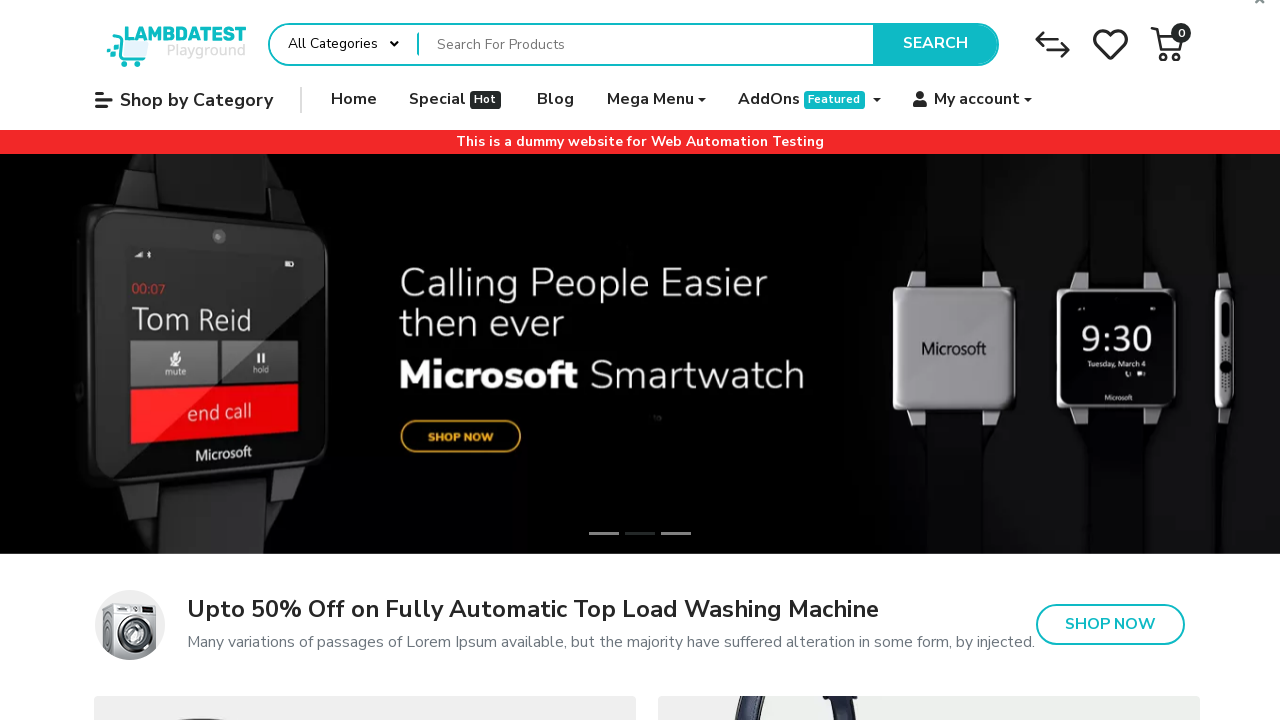

Filled search field with 'MacBook' on internal:role=textbox[name="Search For Products"i]
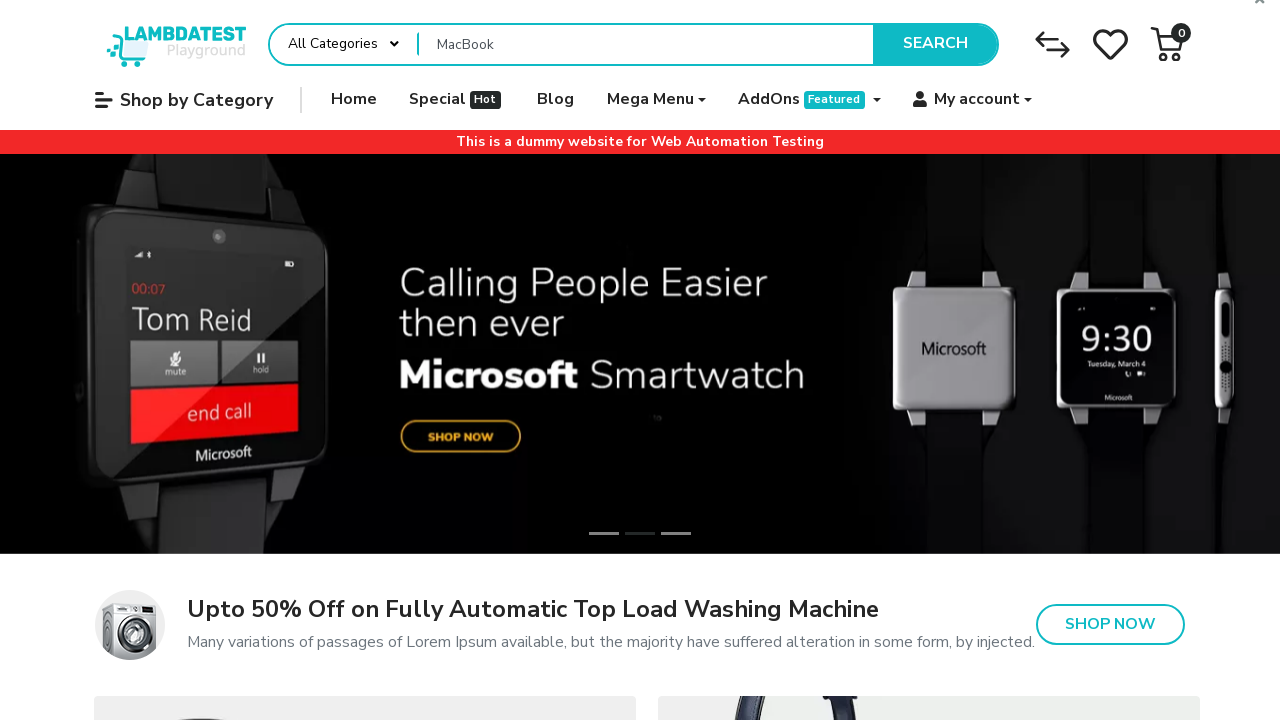

Clicked Search button to search for MacBook at (935, 44) on internal:role=button[name="Search"i]
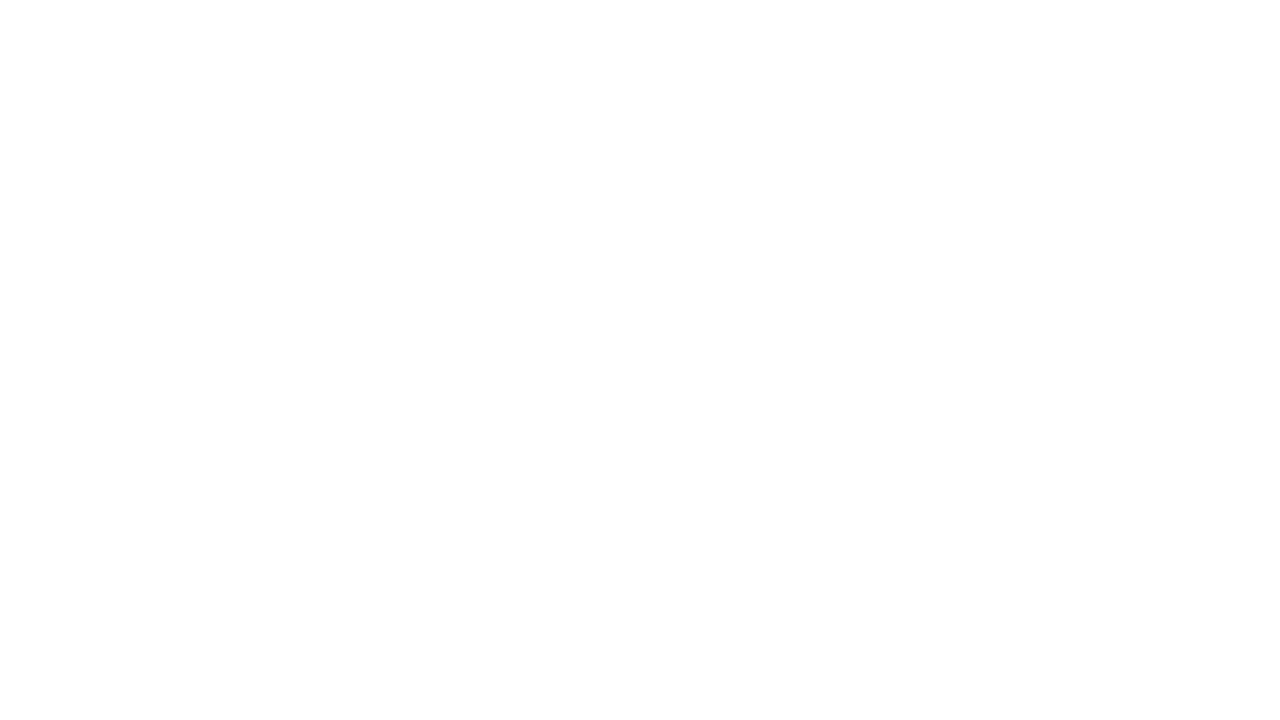

Waited for network to become idle
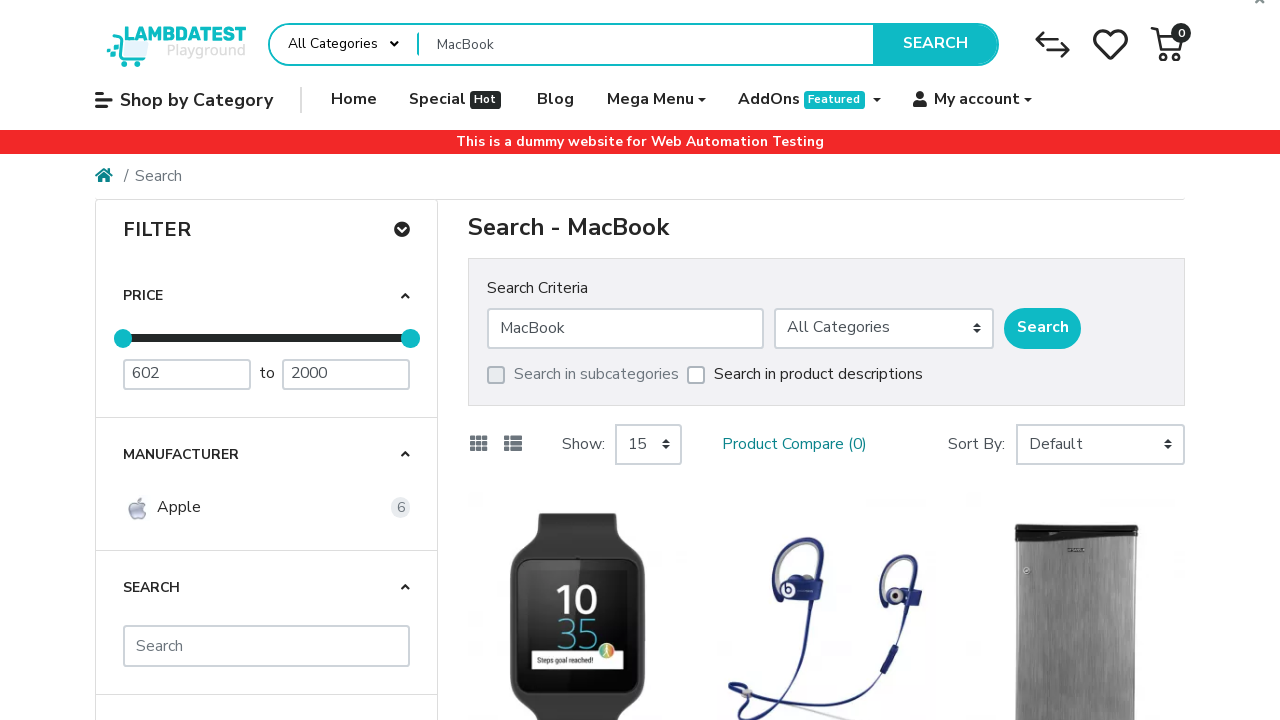

Waited for DOM content to load
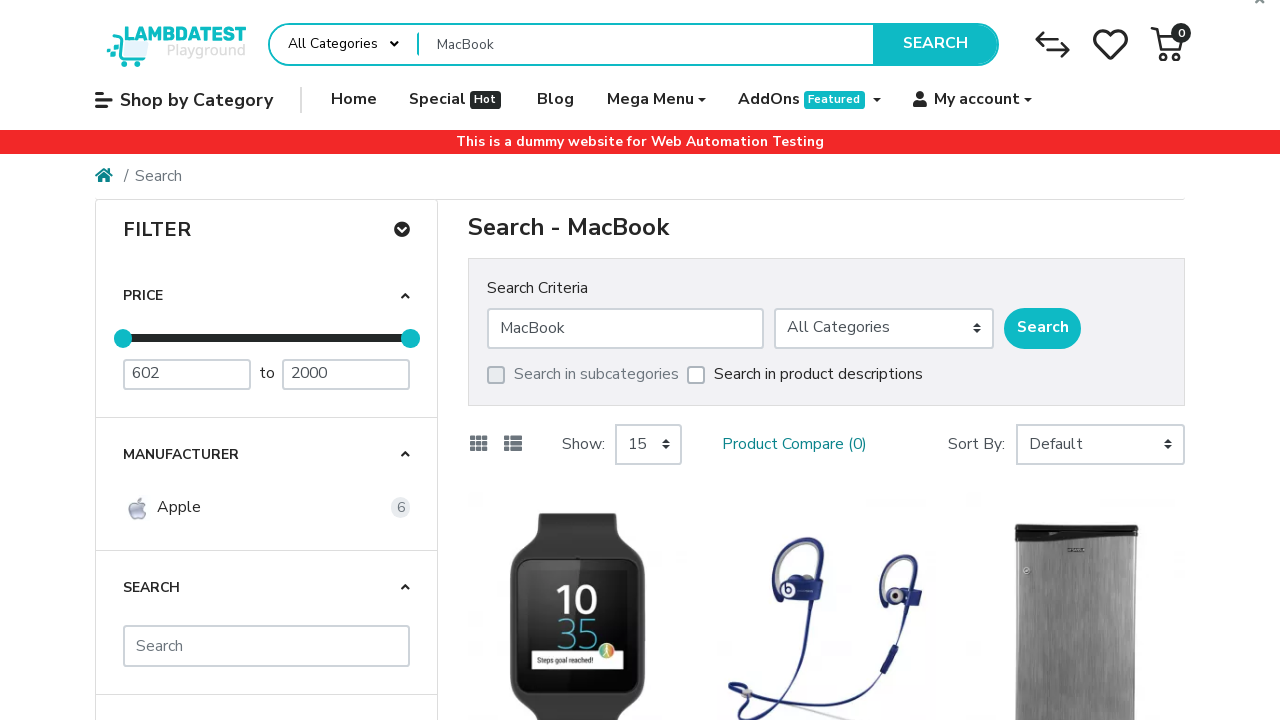

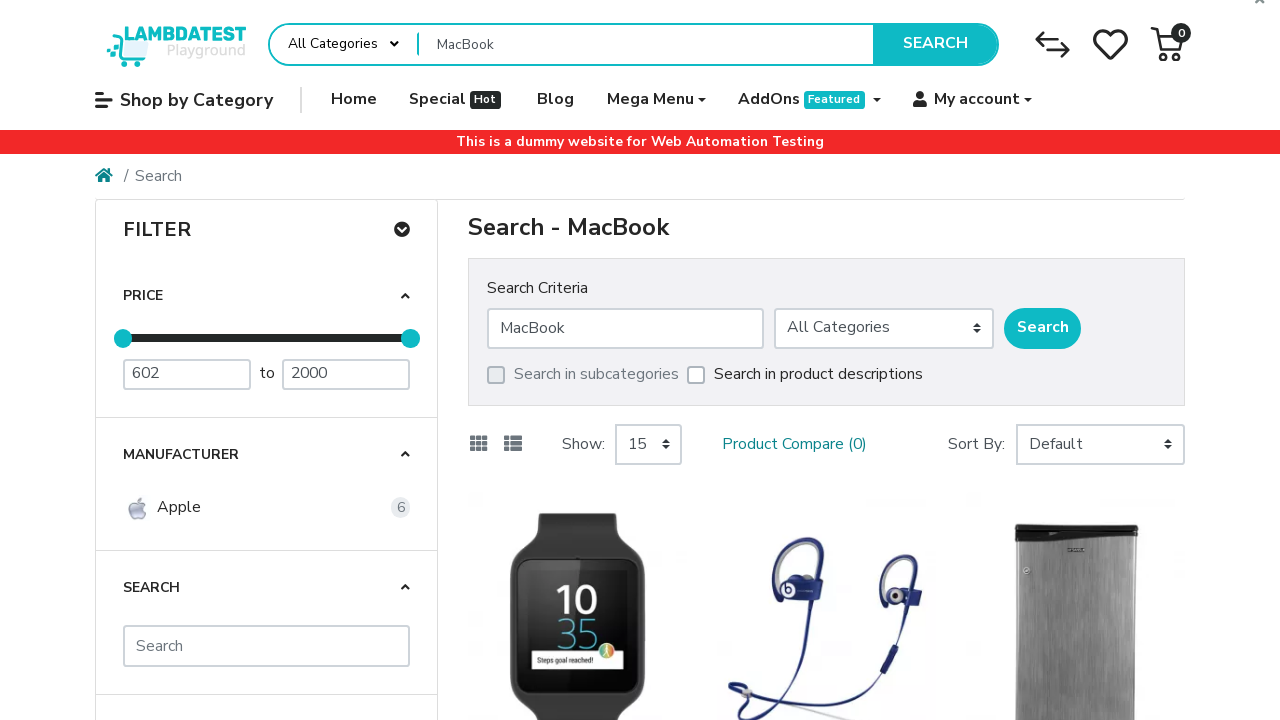